Tests clicking a button identified by CSS class selector and handling JavaScript alert dialogs on the UI Test Automation Playground class attribute page. The test repeats the click-and-accept-alert pattern multiple times.

Starting URL: http://uitestingplayground.com/classattr/

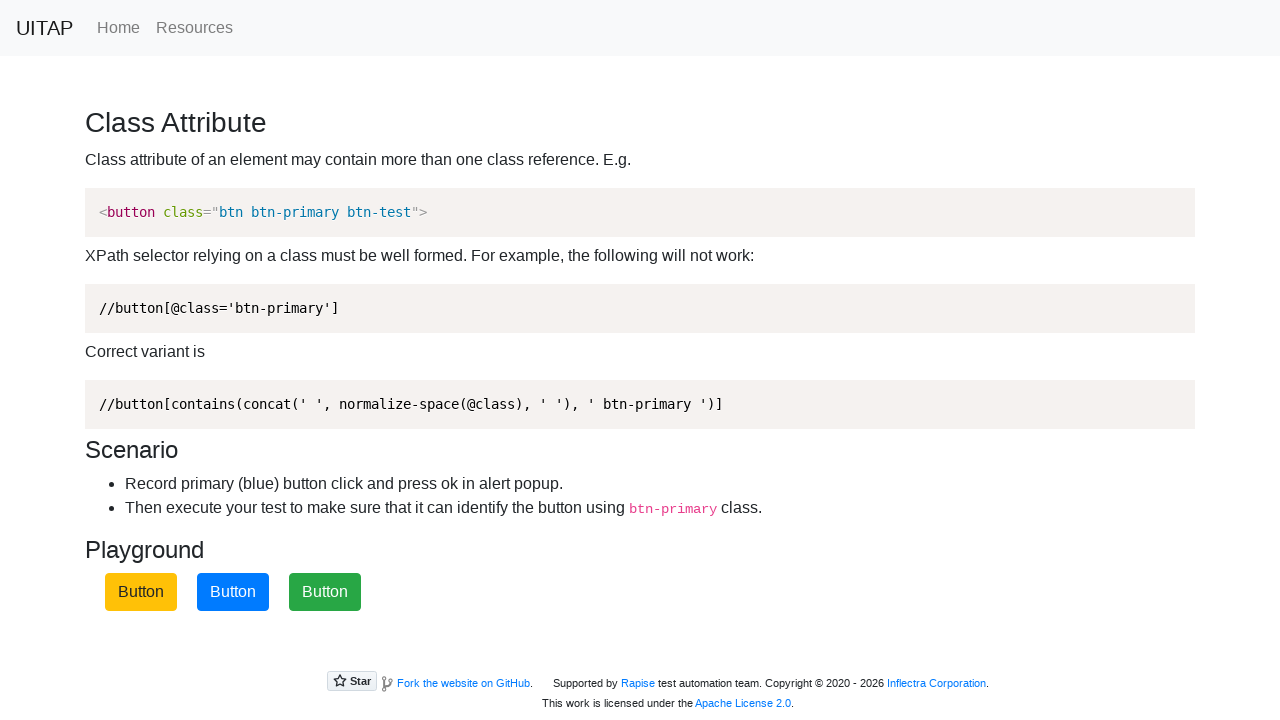

Clicked primary button with class selector at (233, 592) on button.btn-primary
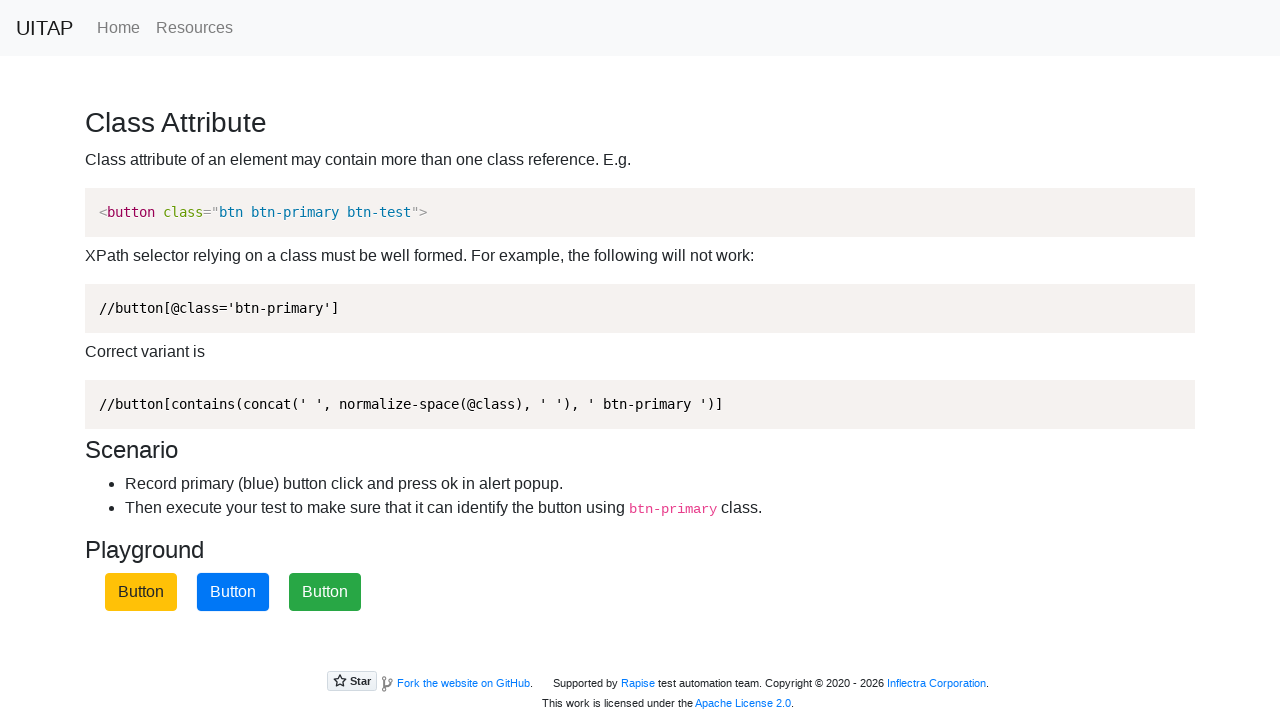

Set up dialog handler to accept alerts
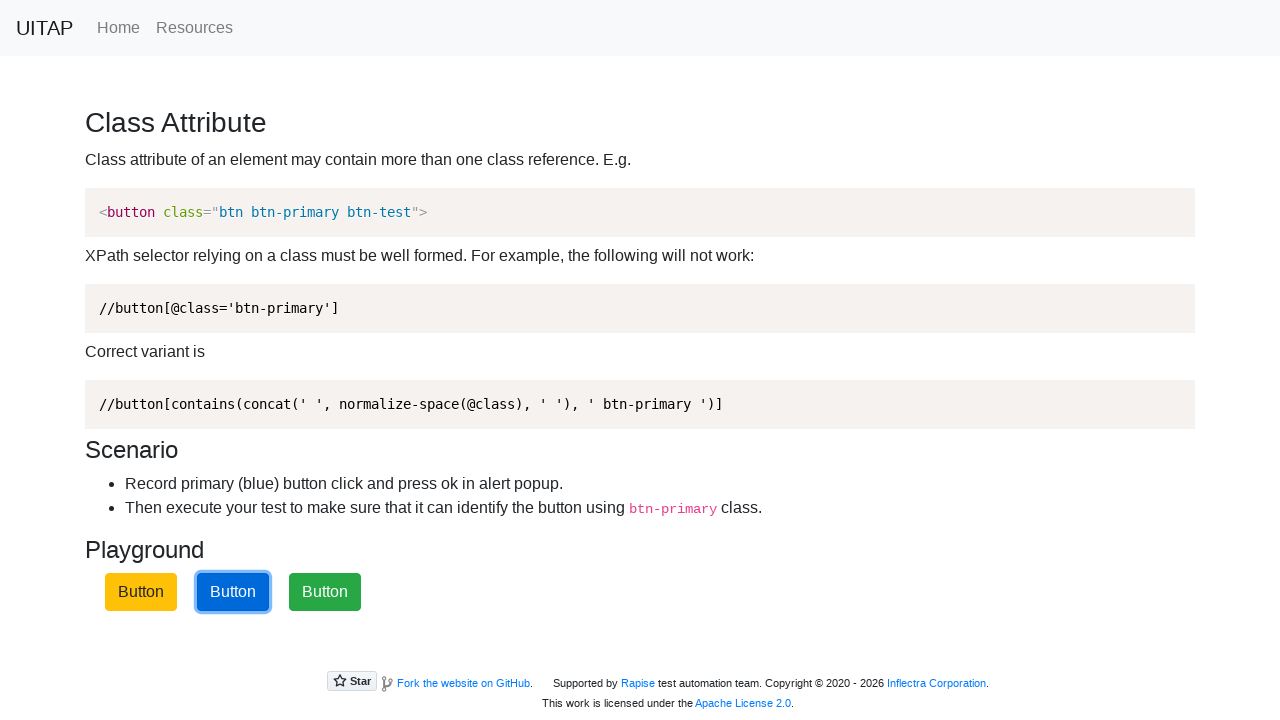

Waited 1 second for dialog to be handled
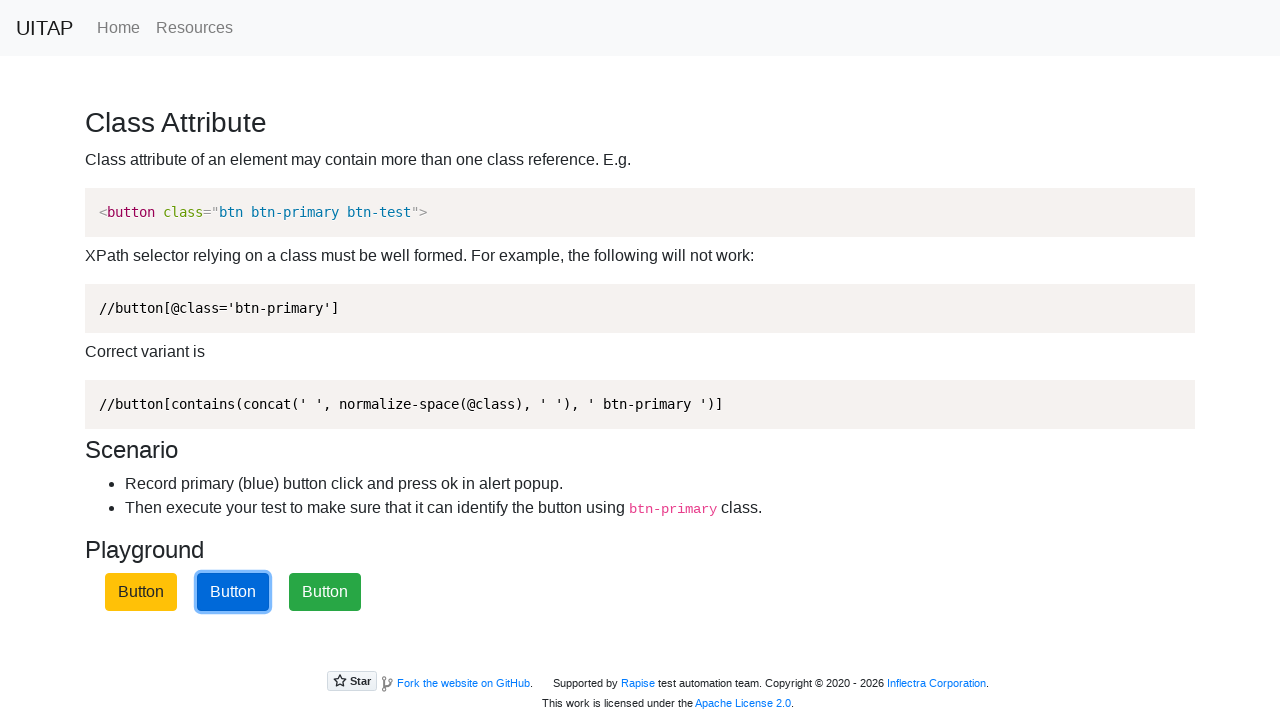

Navigated to class attribute test page
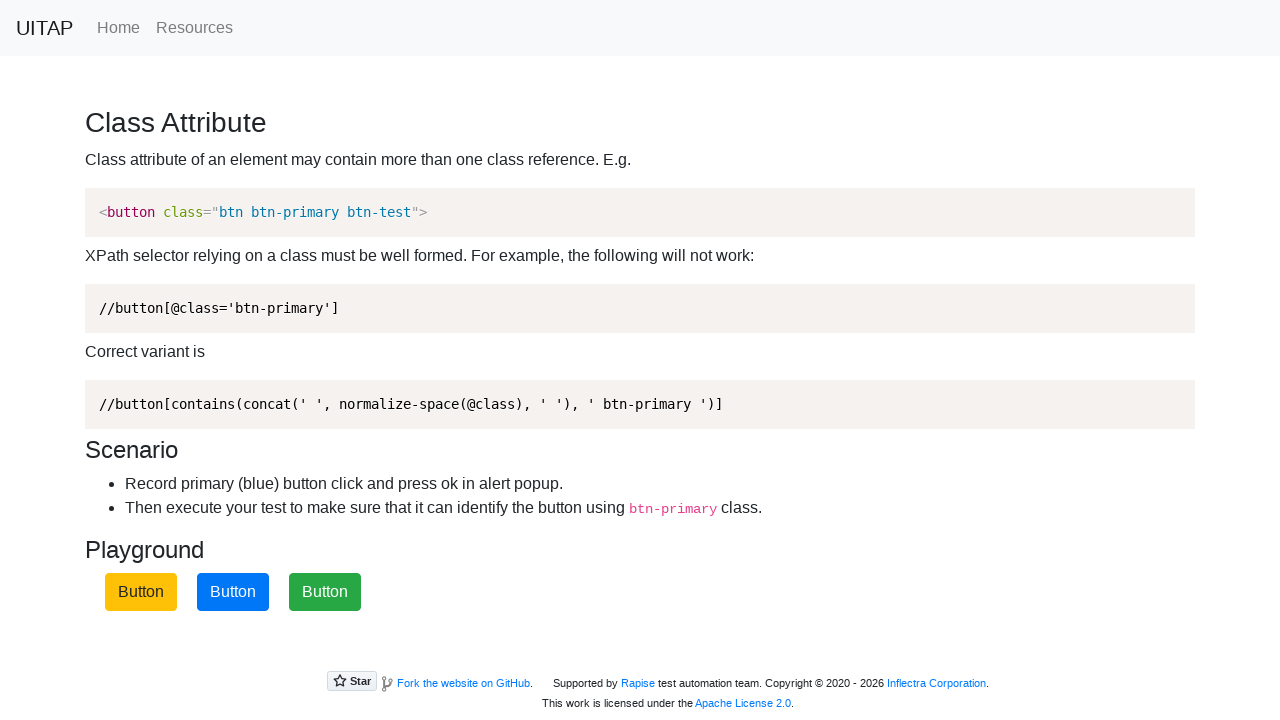

Clicked primary button second time at (233, 592) on button.btn-primary
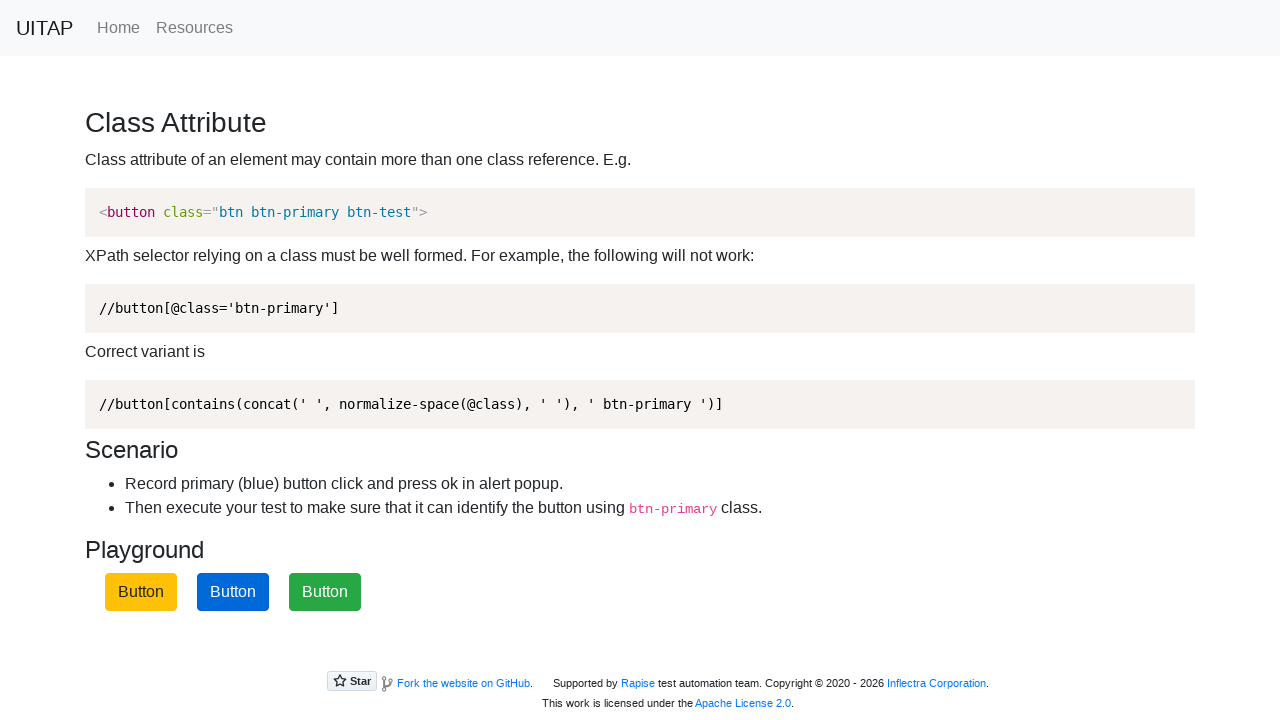

Waited 1 second for second alert dialog
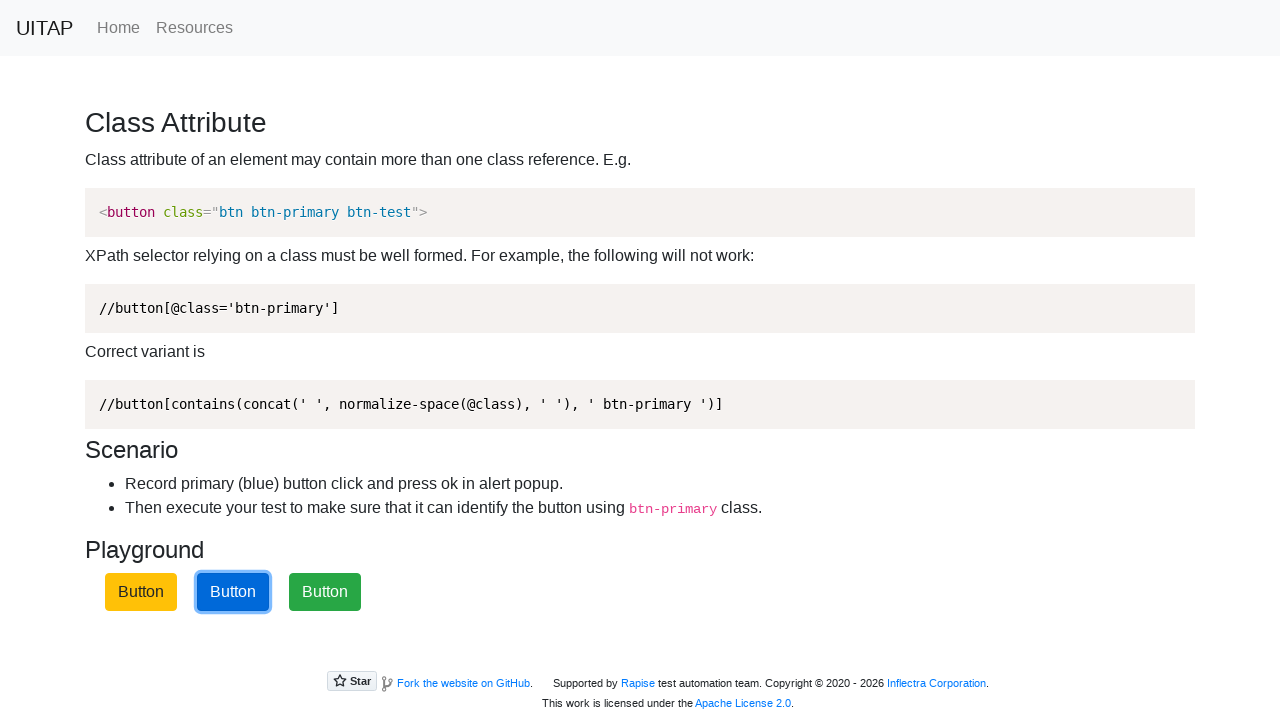

Navigated back to class attribute test page
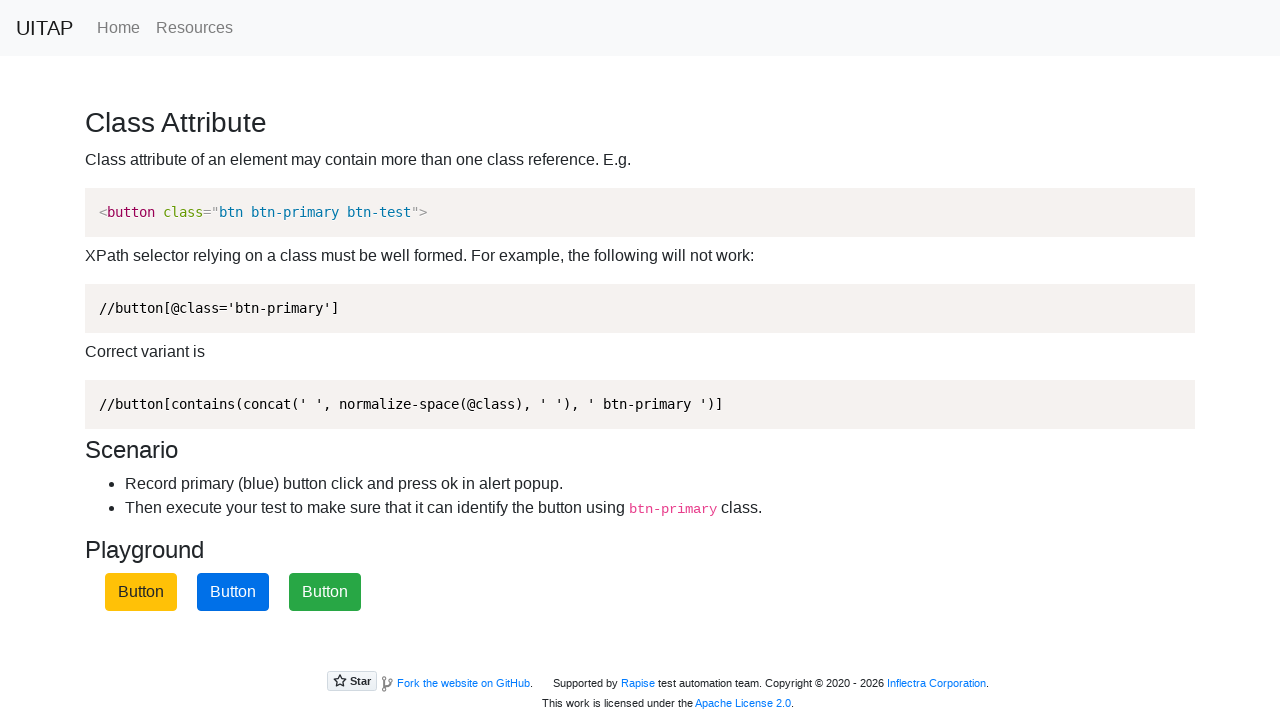

Clicked primary button third time at (233, 592) on button.btn-primary
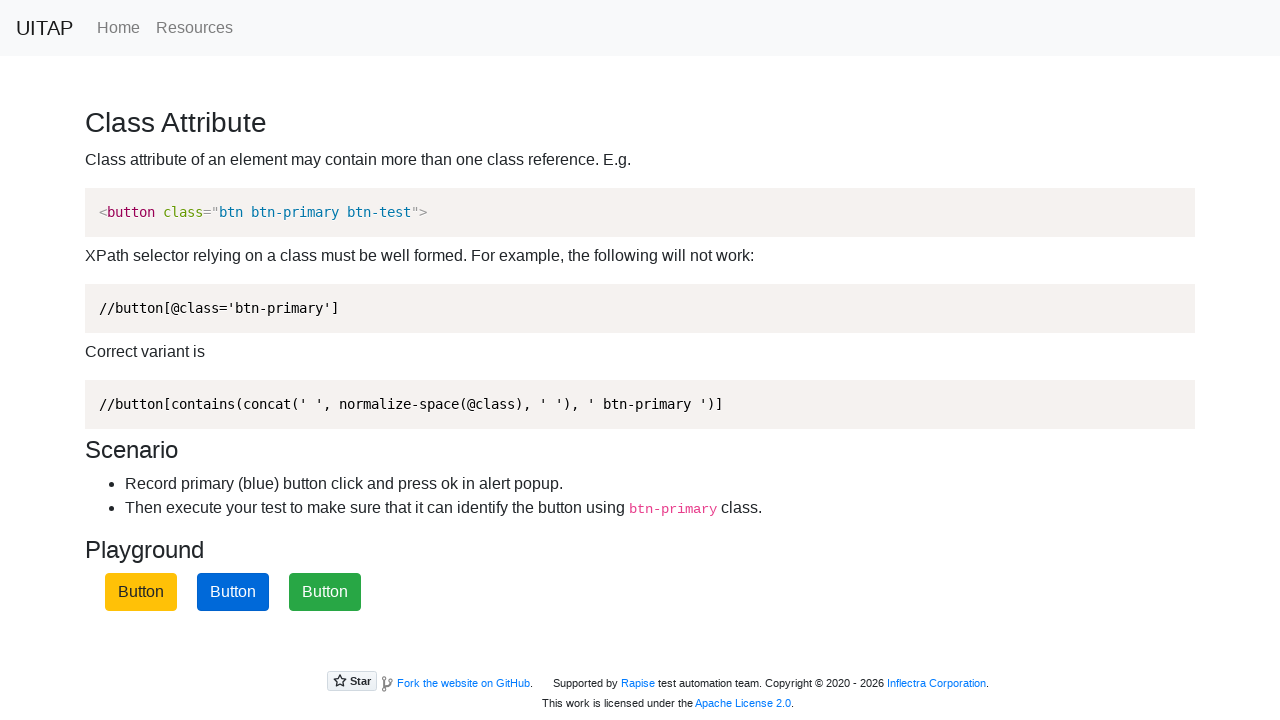

Waited 1 second for third alert dialog
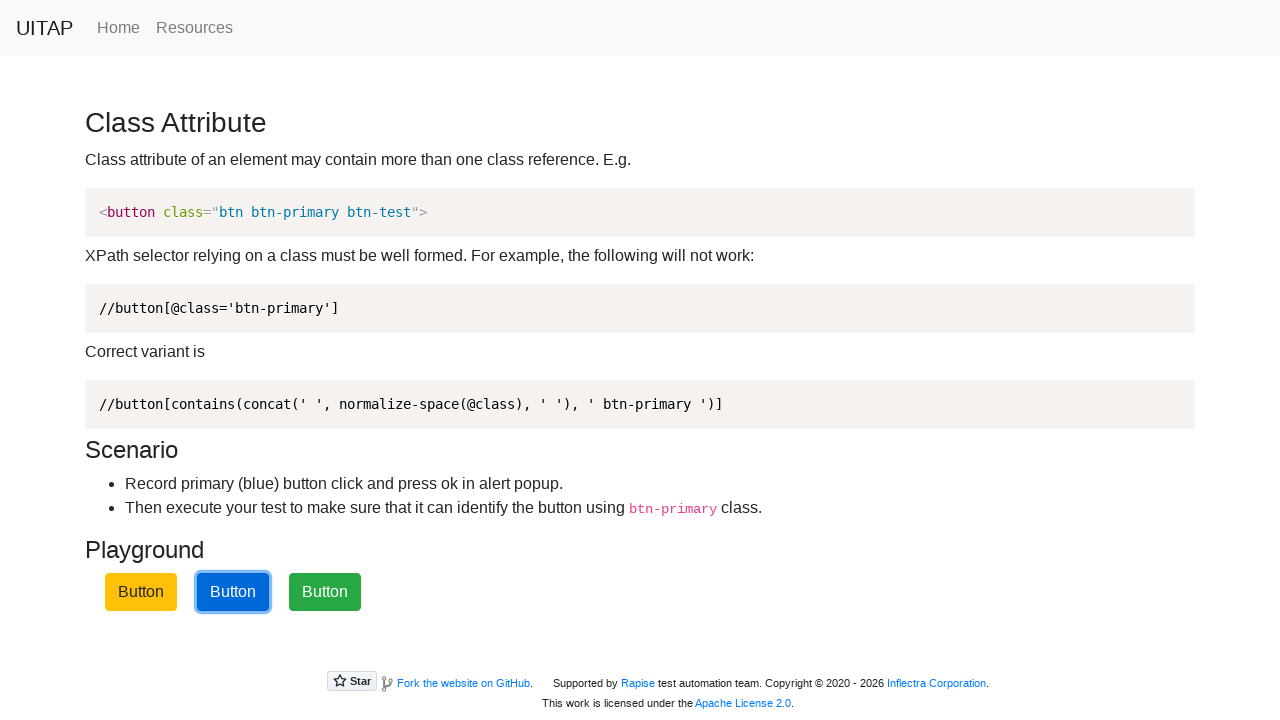

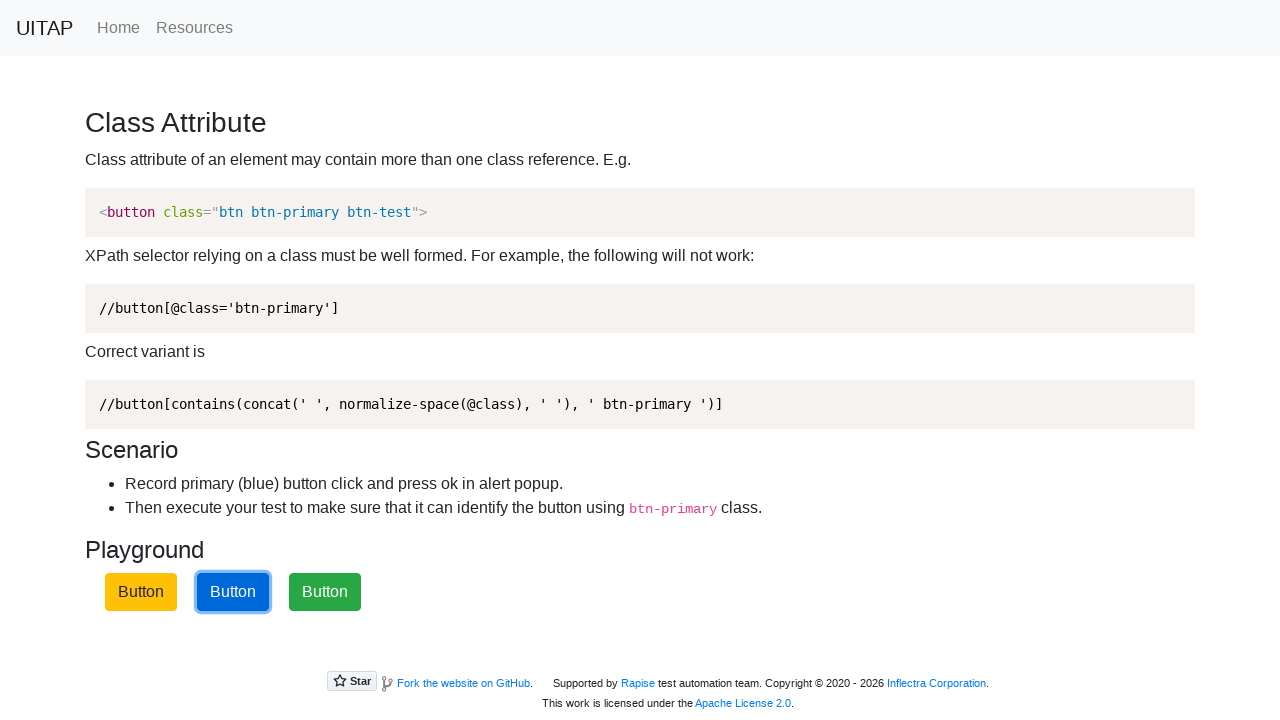